Navigates to DemoQA homepage and clicks on the "Elements" card from the list of available tool categories.

Starting URL: https://demoqa.com/

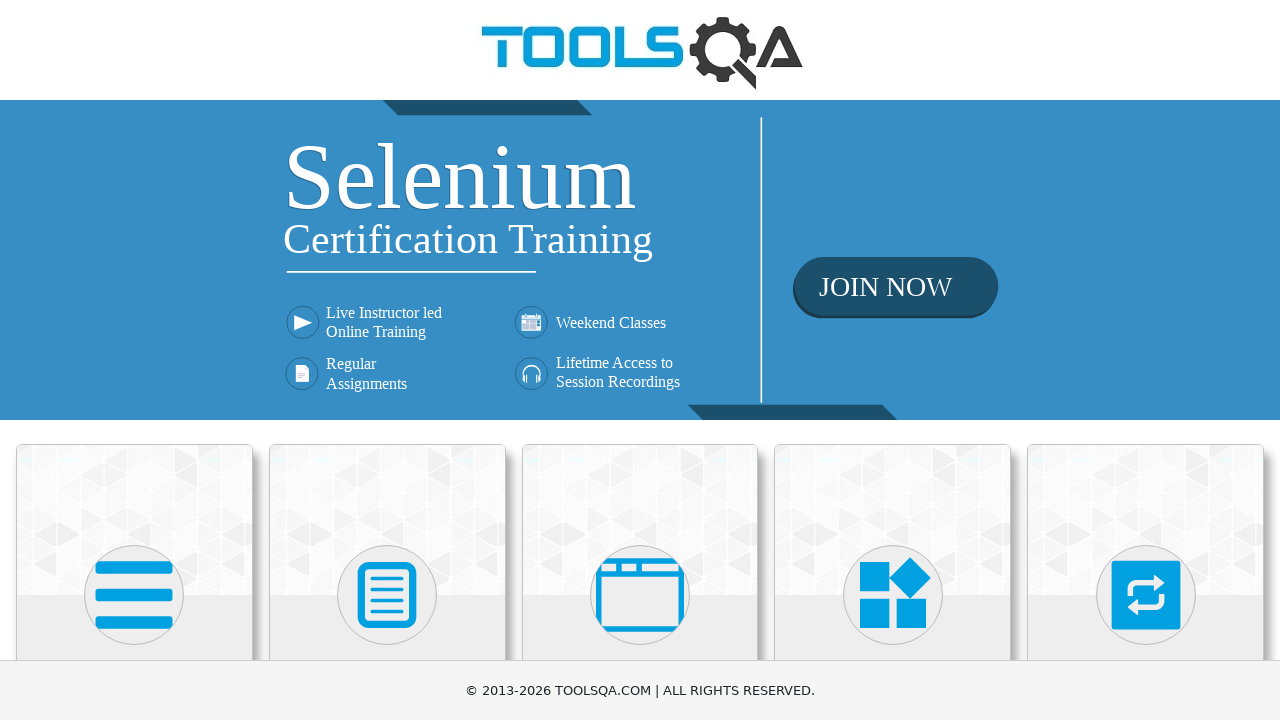

Waited for card elements to become visible
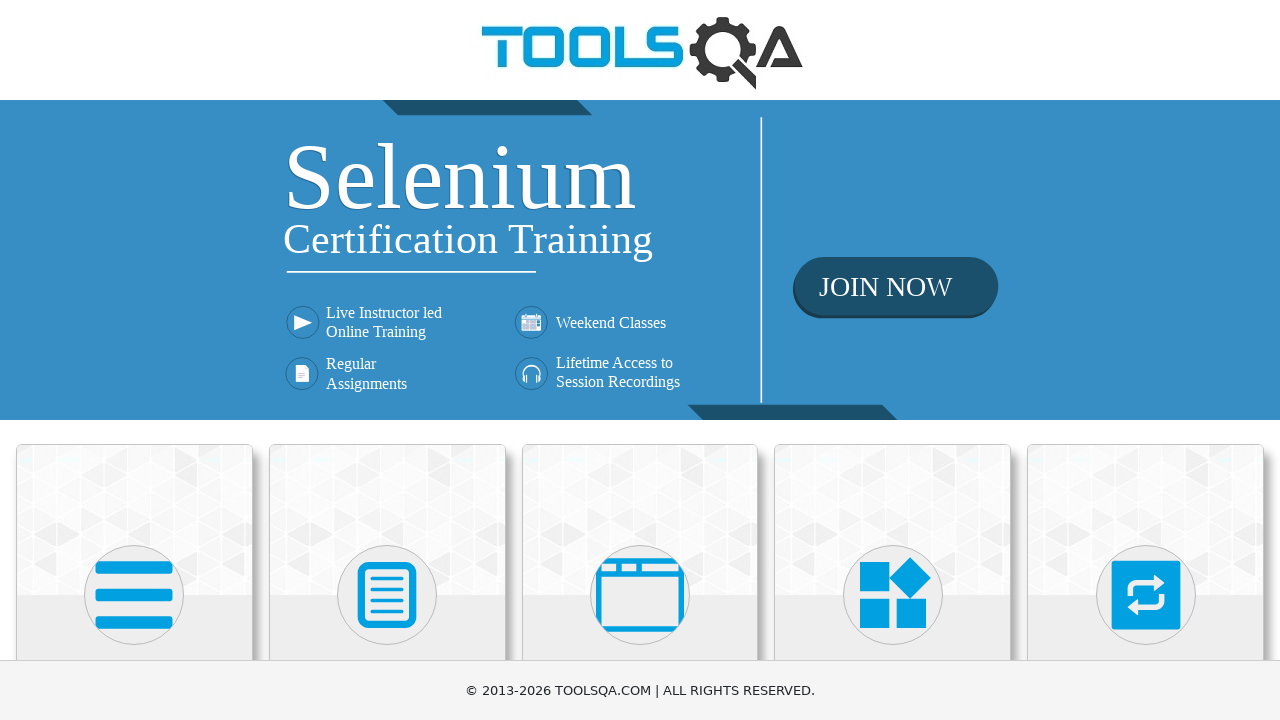

Located all card elements on the homepage
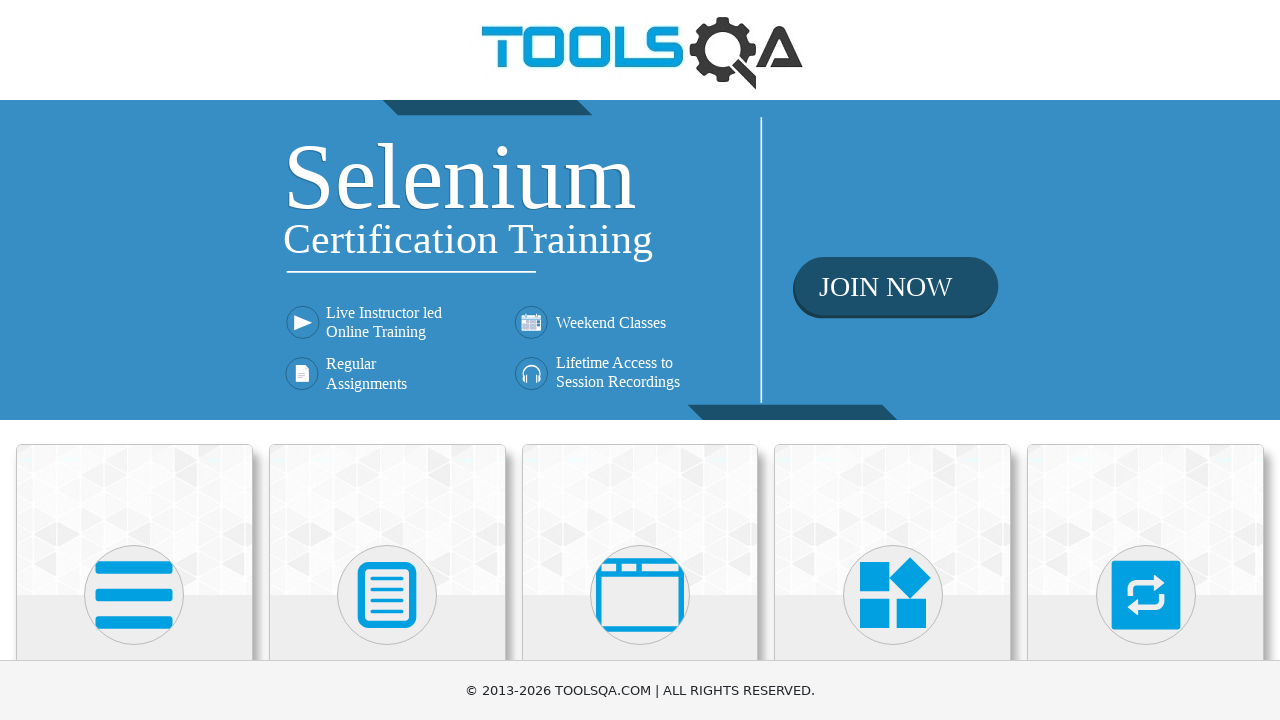

Clicked the 'Elements' card from the list of tool categories at (134, 360) on .card-body >> nth=0
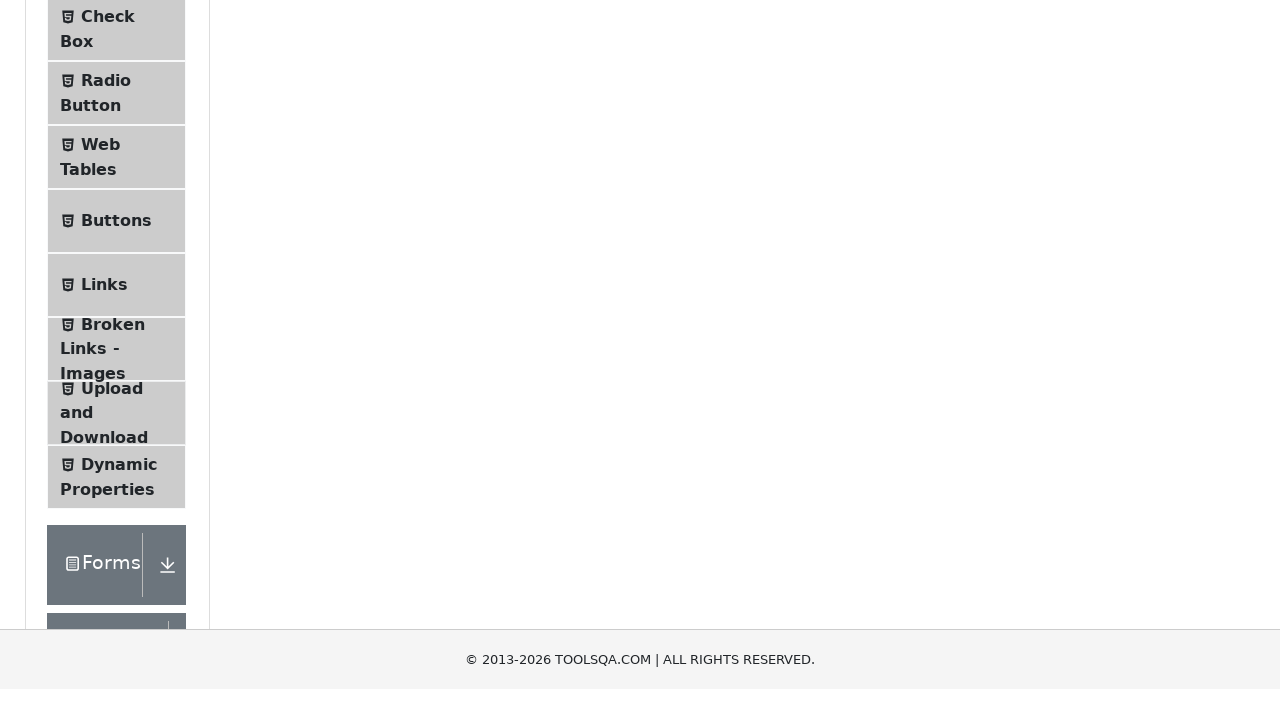

Elements page loaded successfully
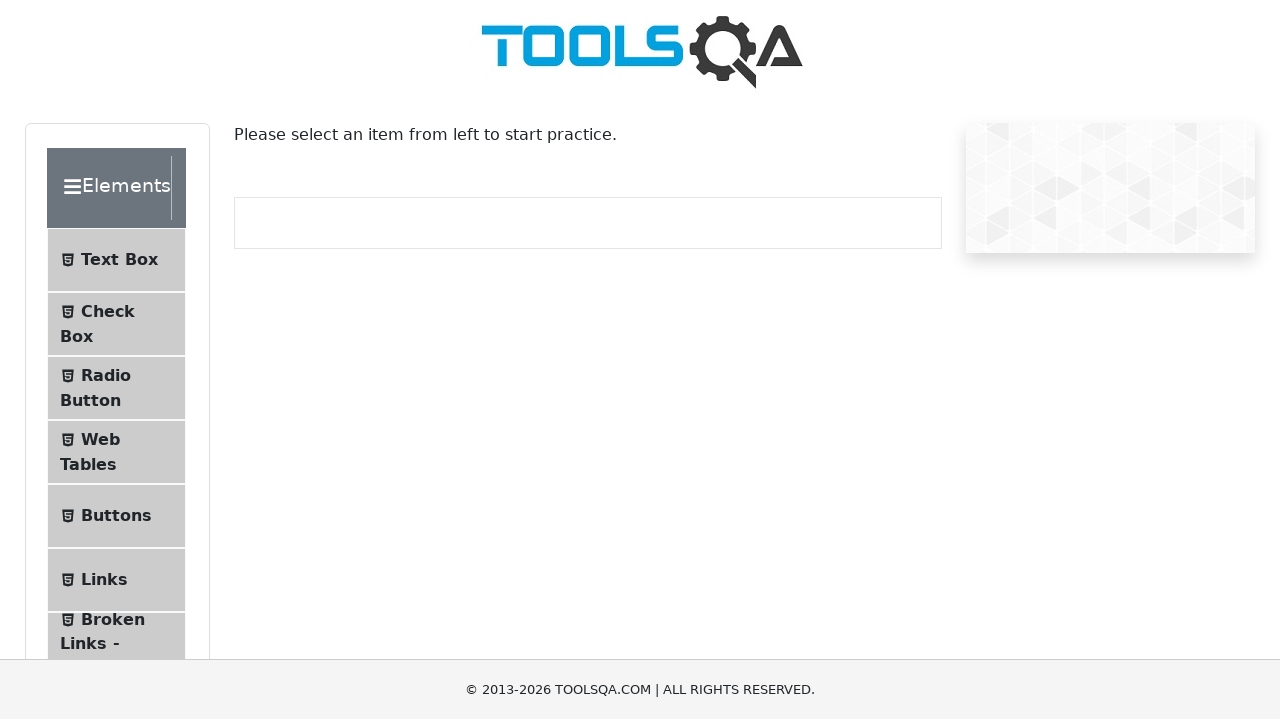

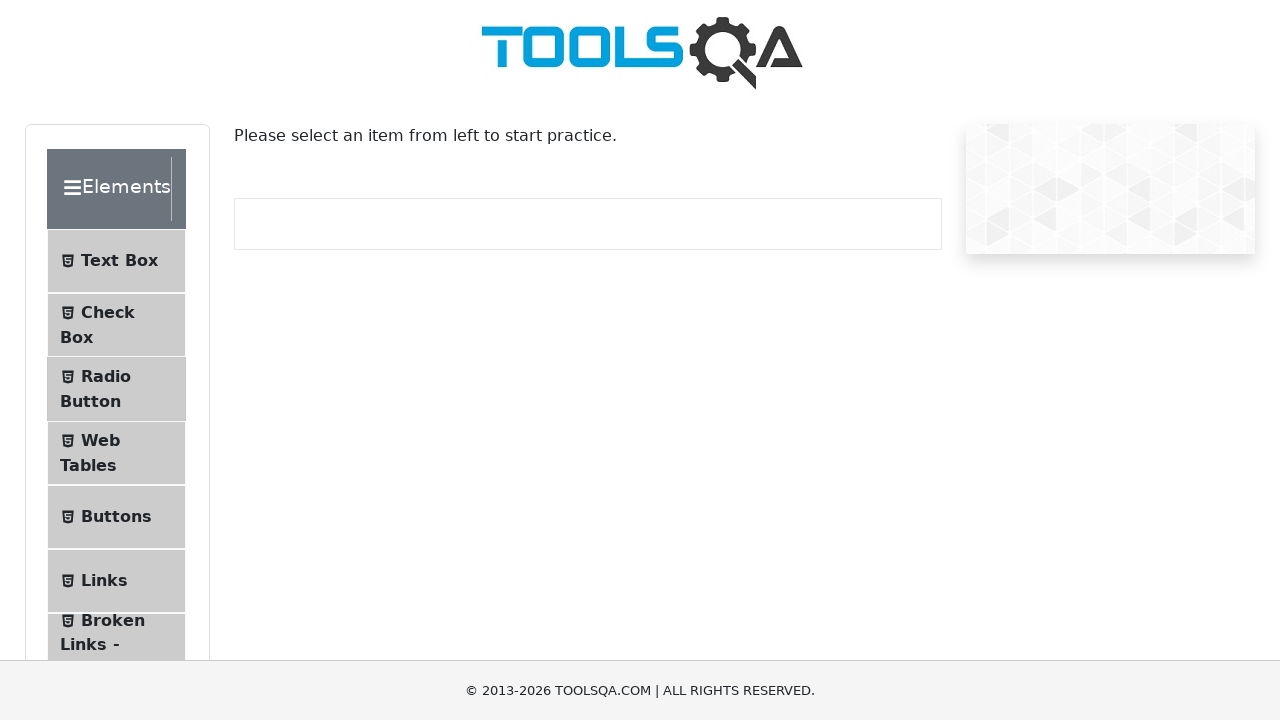